Tests sorting a text column (Email) in ascending order by clicking the column header and verifying the email values are sorted alphabetically.

Starting URL: http://the-internet.herokuapp.com/tables

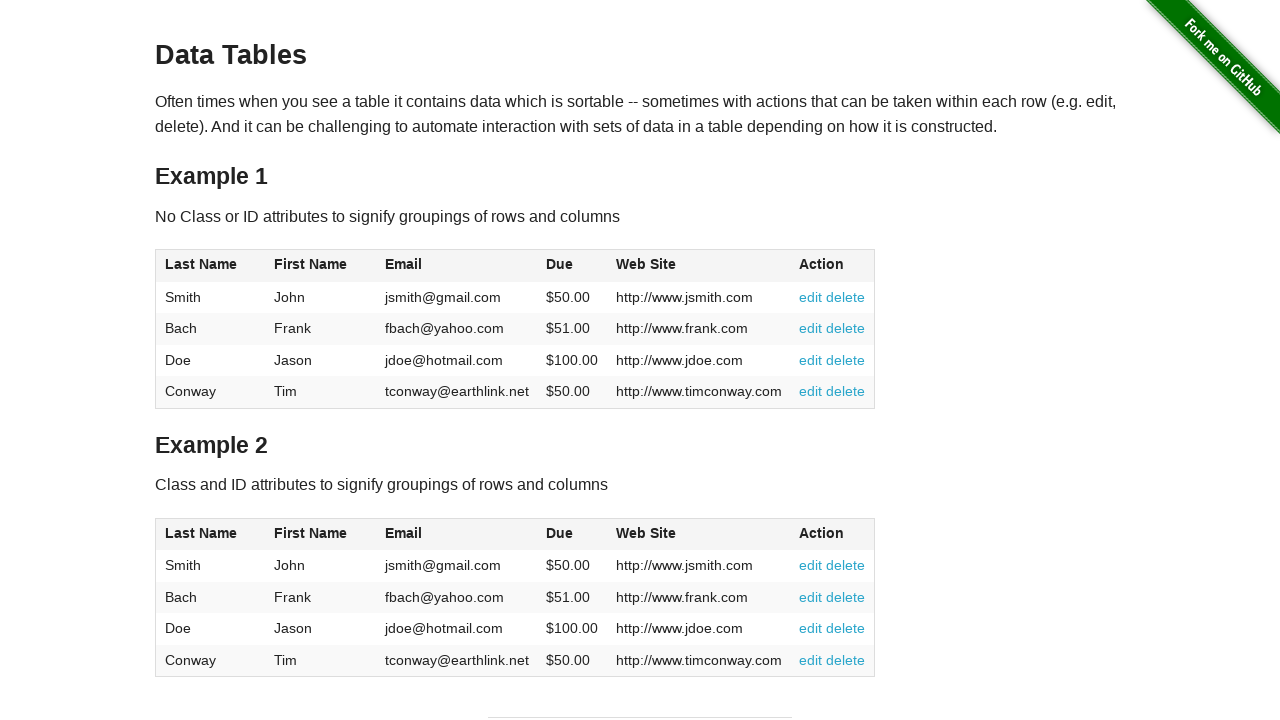

Clicked Email column header to sort ascending at (457, 266) on #table1 thead tr th:nth-of-type(3)
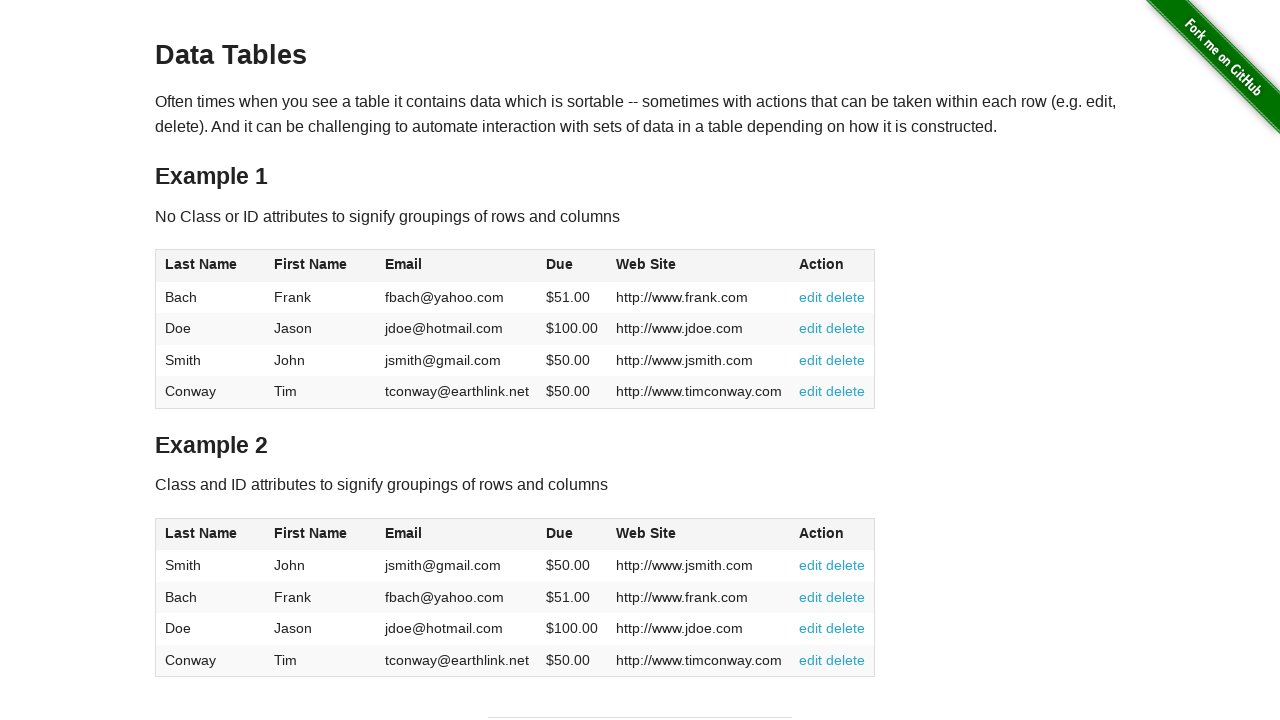

Waited for email cells to be present in table body
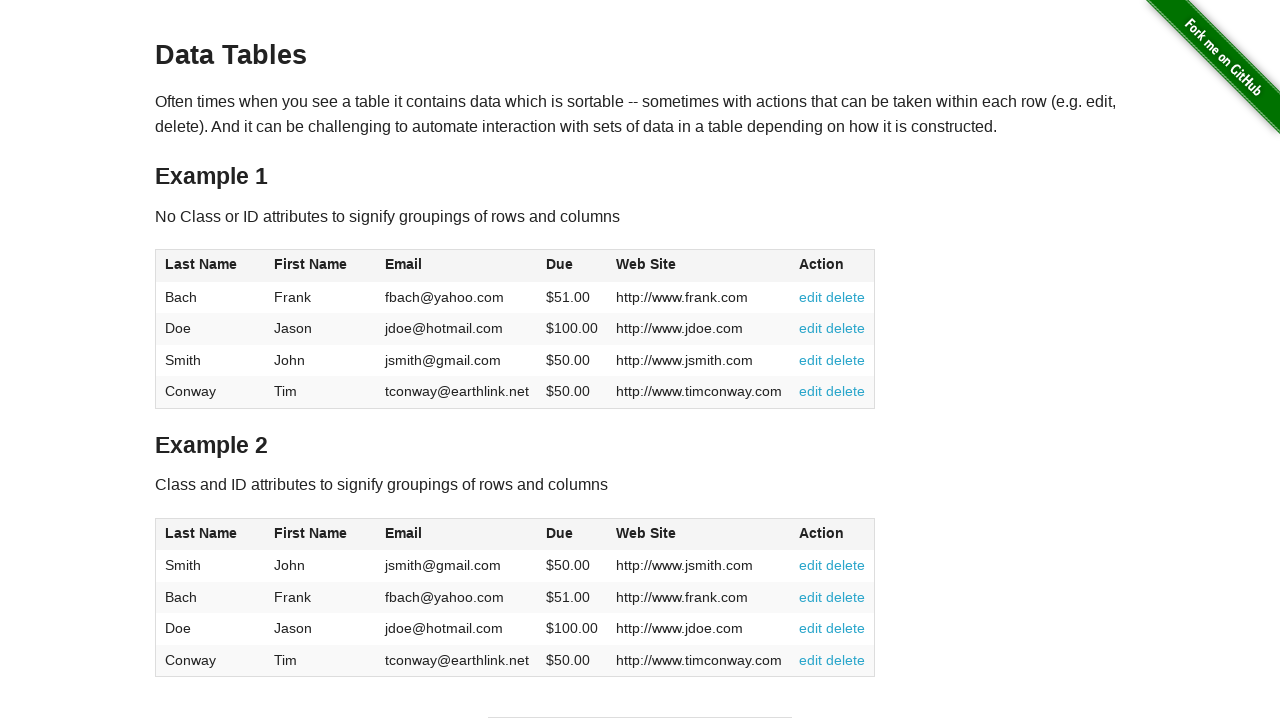

Retrieved all email elements from table
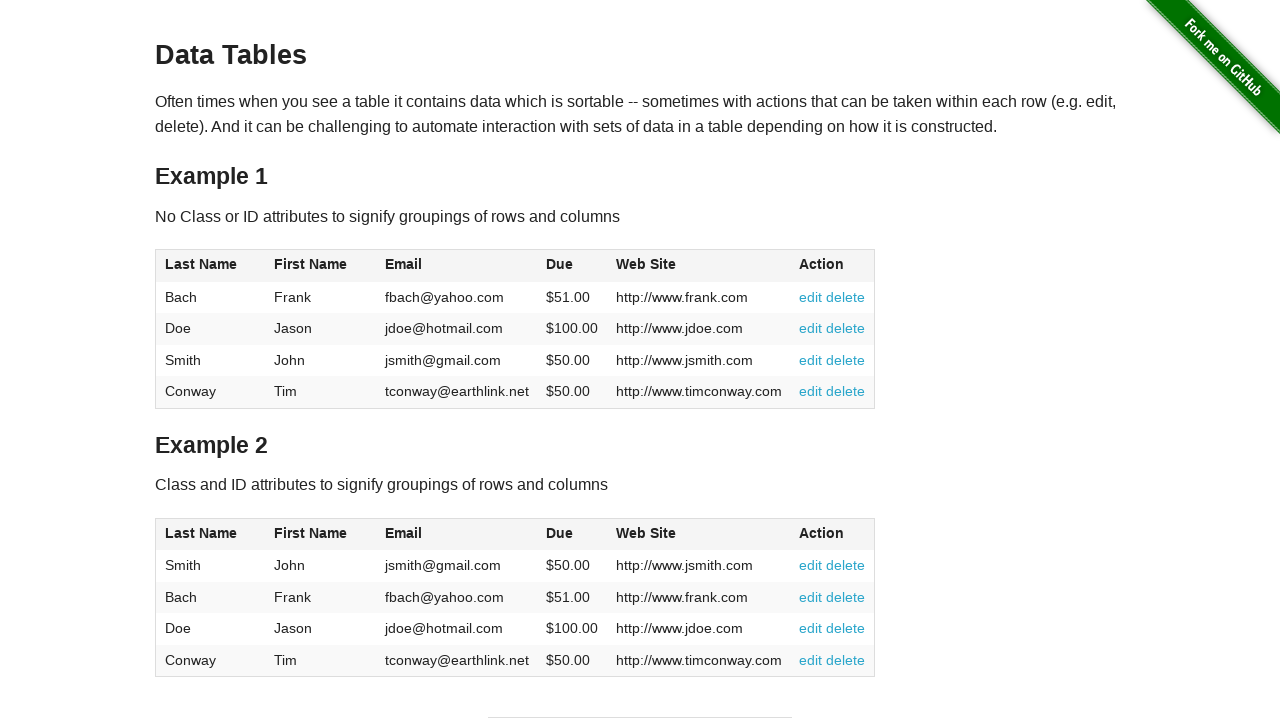

Extracted 4 email values from table cells
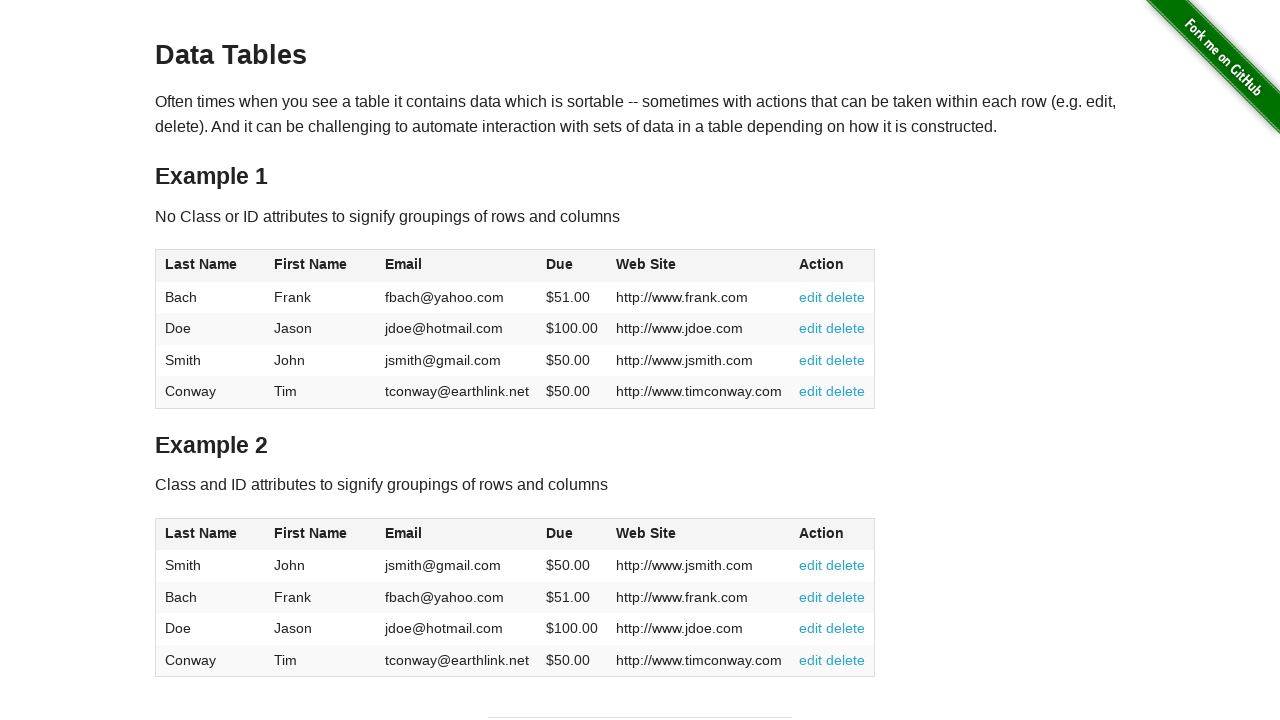

Verified emails are sorted in ascending alphabetical order
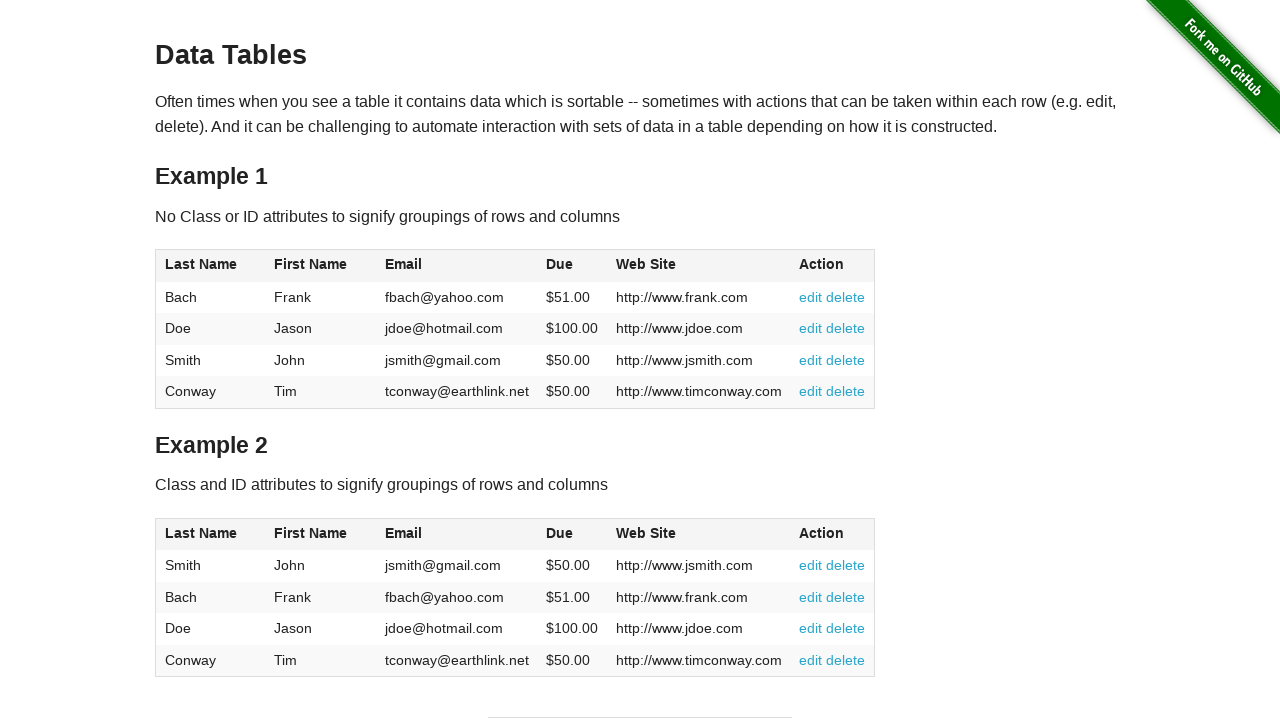

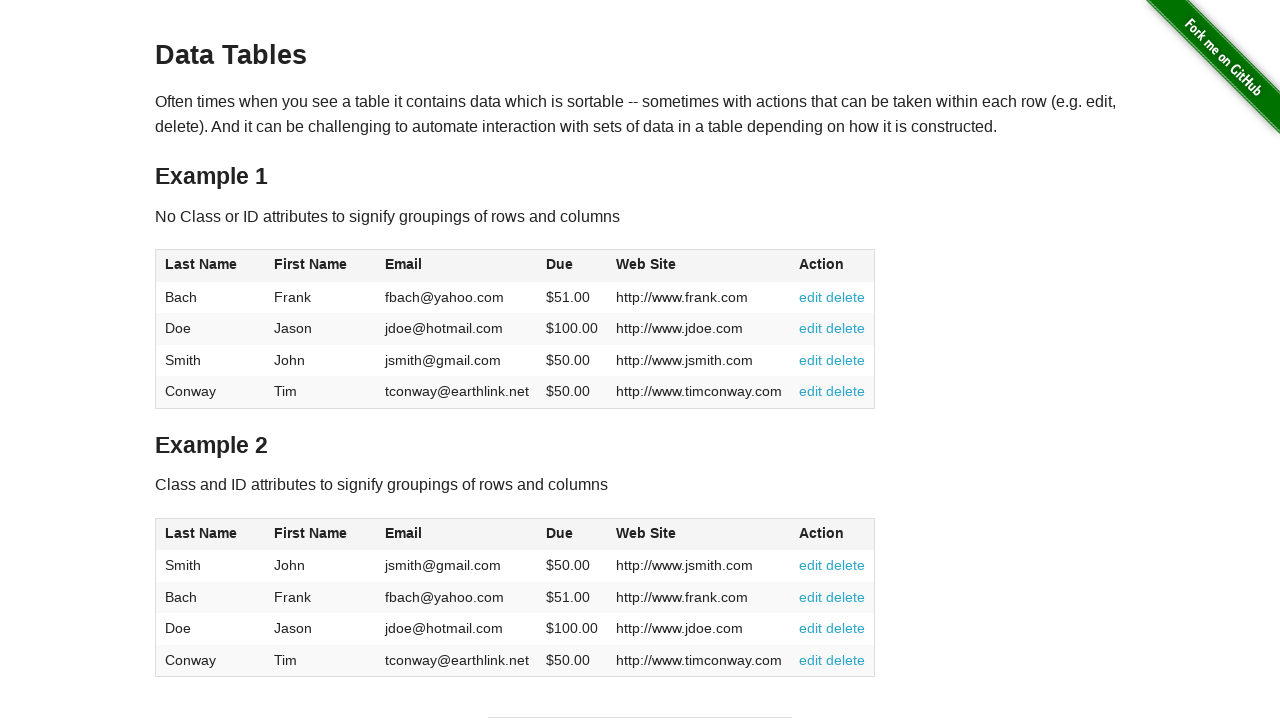